Navigates to a practice automation page and interacts with a web table to count rows and columns, and retrieves data from the second row

Starting URL: https://rahulshettyacademy.com/AutomationPractice/

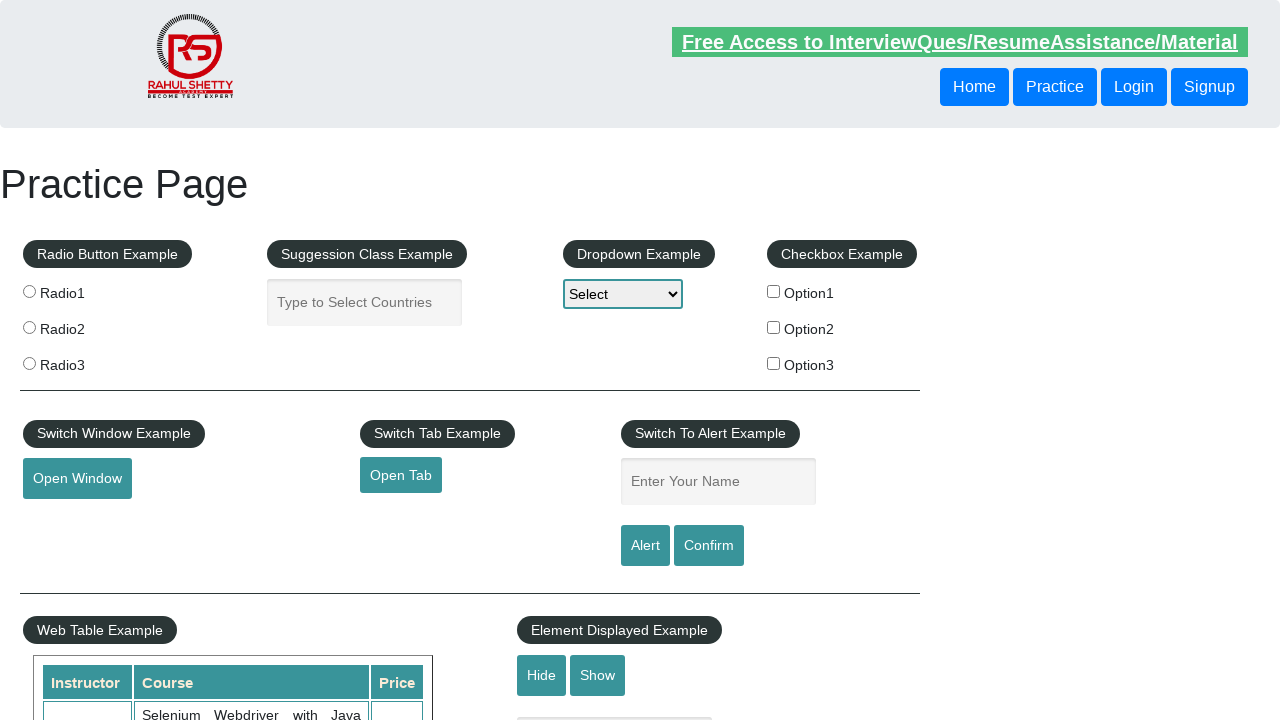

Waited for web table to load
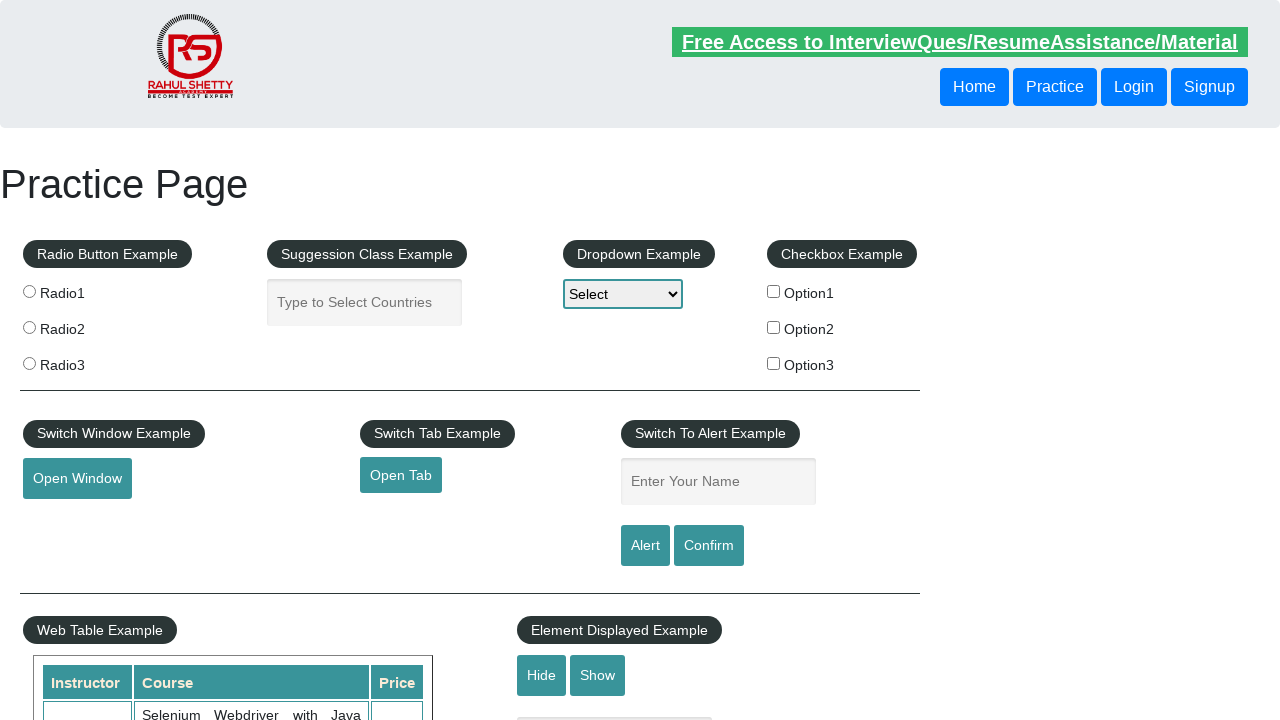

Retrieved all table rows - total count: 11
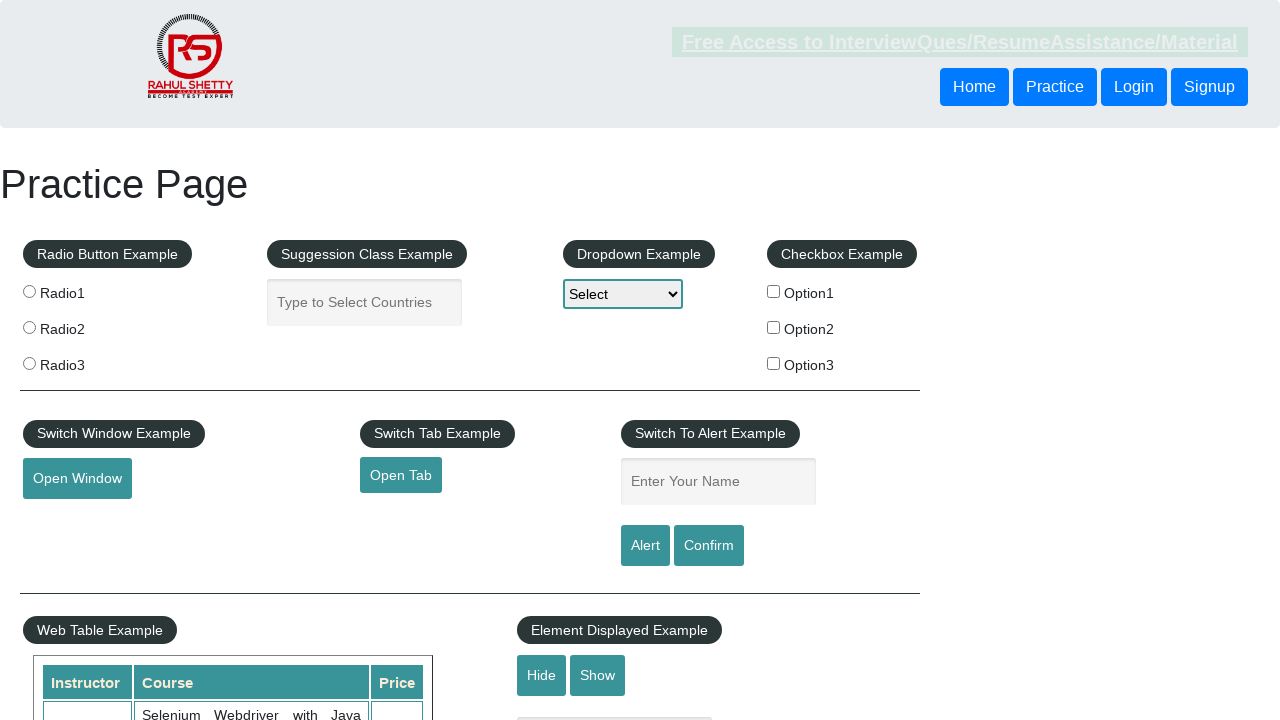

Retrieved all table columns - total count: 3
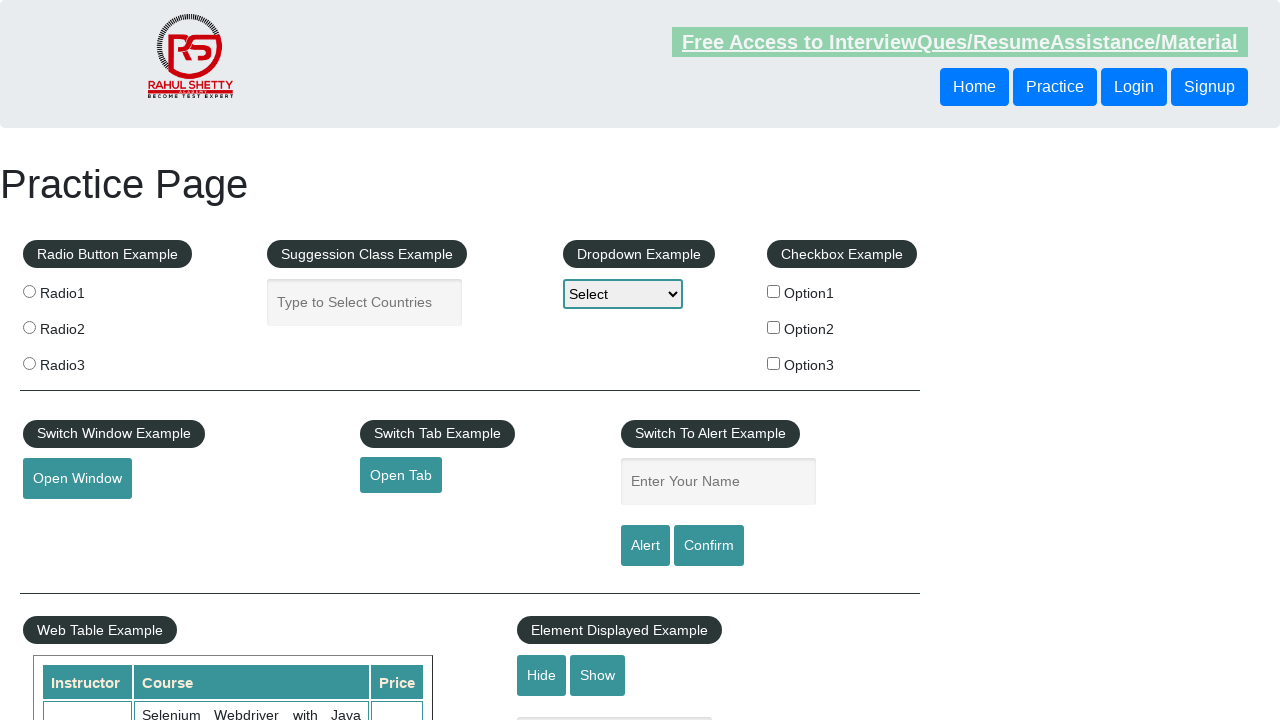

Retrieved second row data from web table
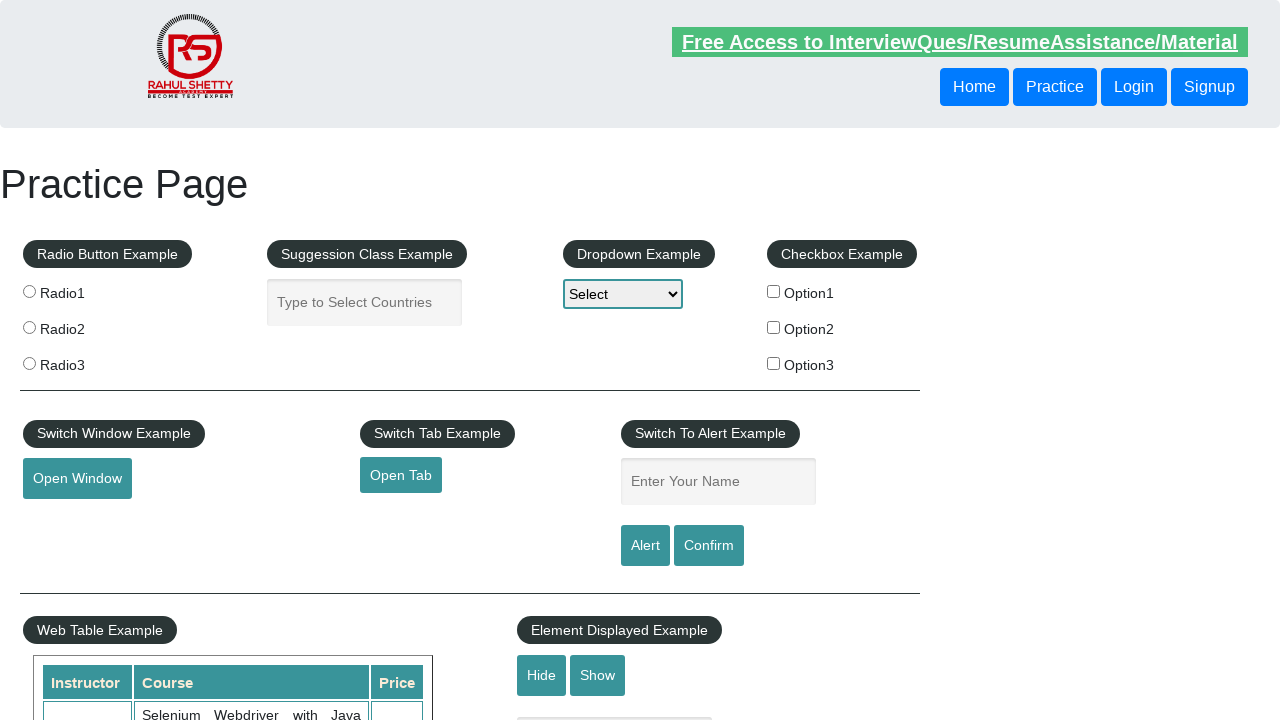

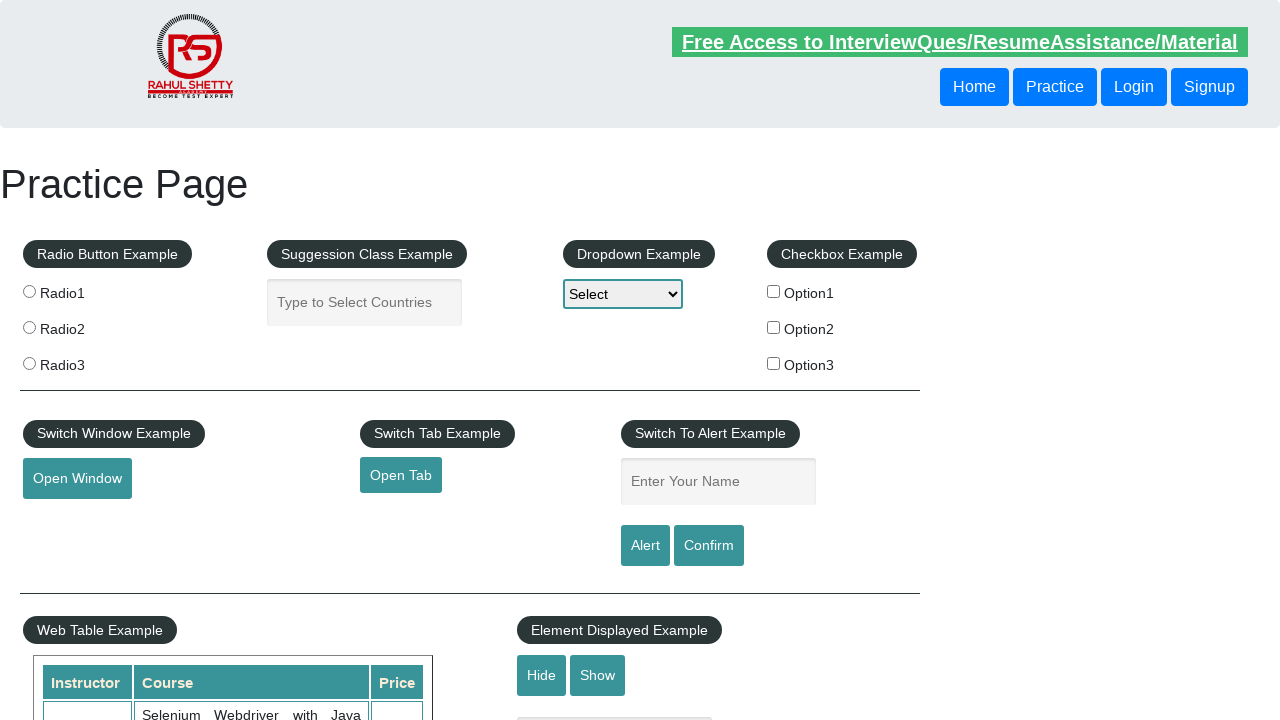